Tests customer care form submission with valid credentials, verifying a thank you message is displayed

Starting URL: https://parabank.parasoft.com/parabank/contact.htm

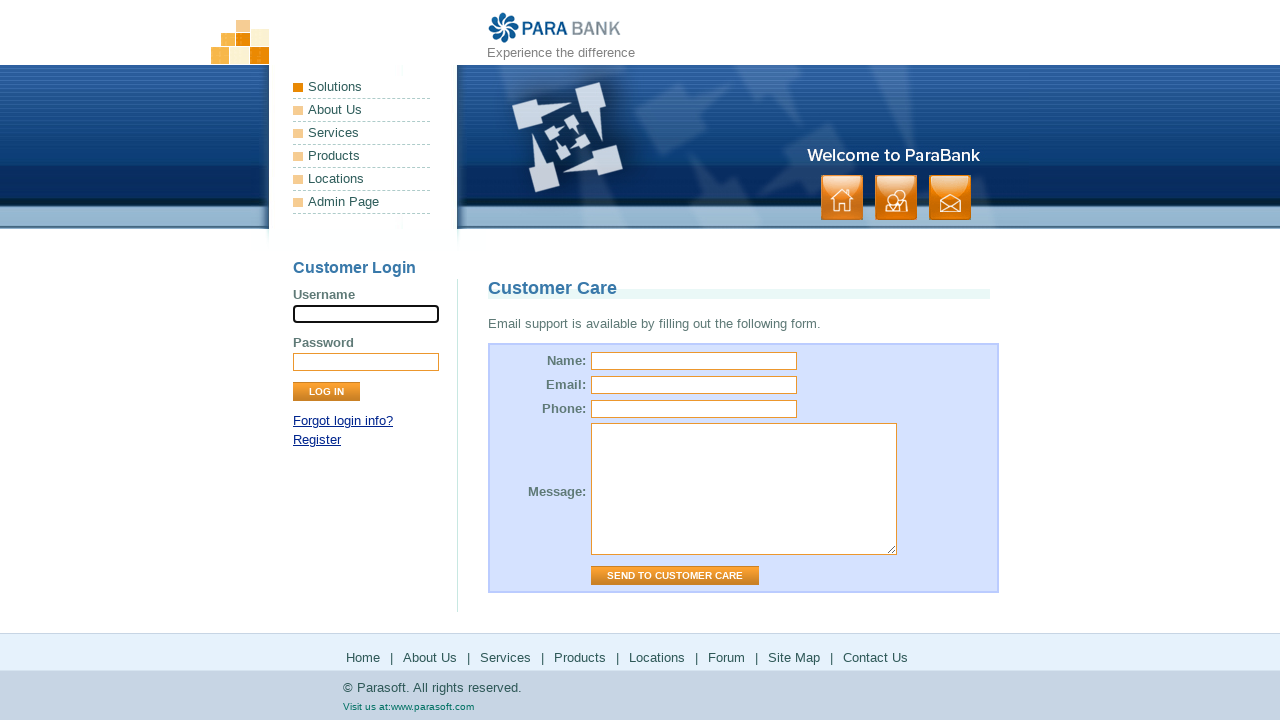

Filled name field with 'Robert' on #name
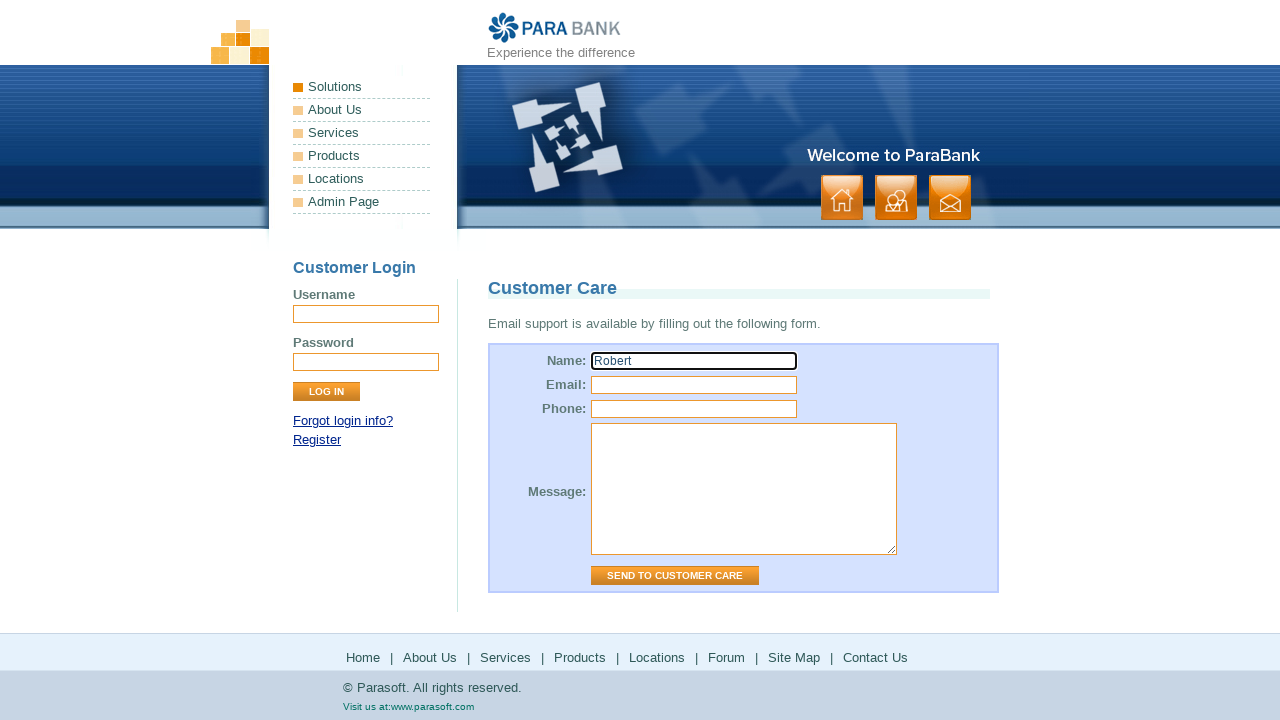

Filled email field with 'abc@email.com' on #email
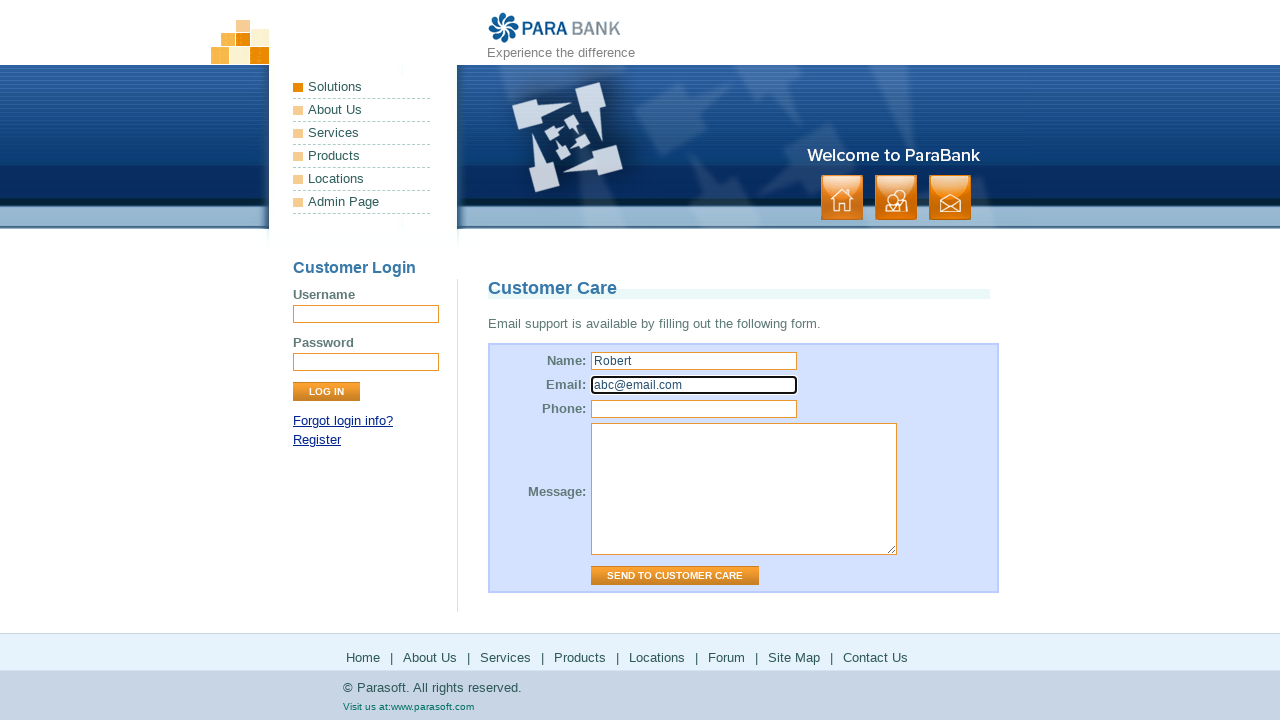

Filled phone field with '123456789' on #phone
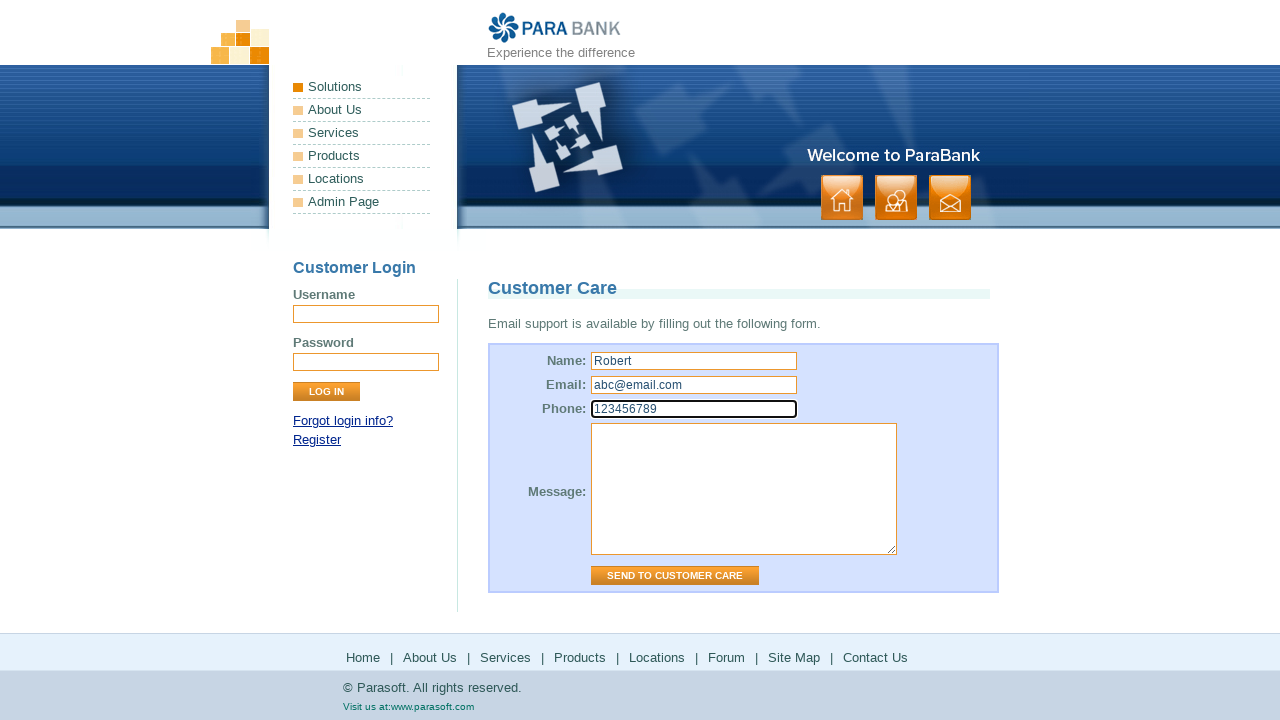

Filled message field with 'need support message' on #message
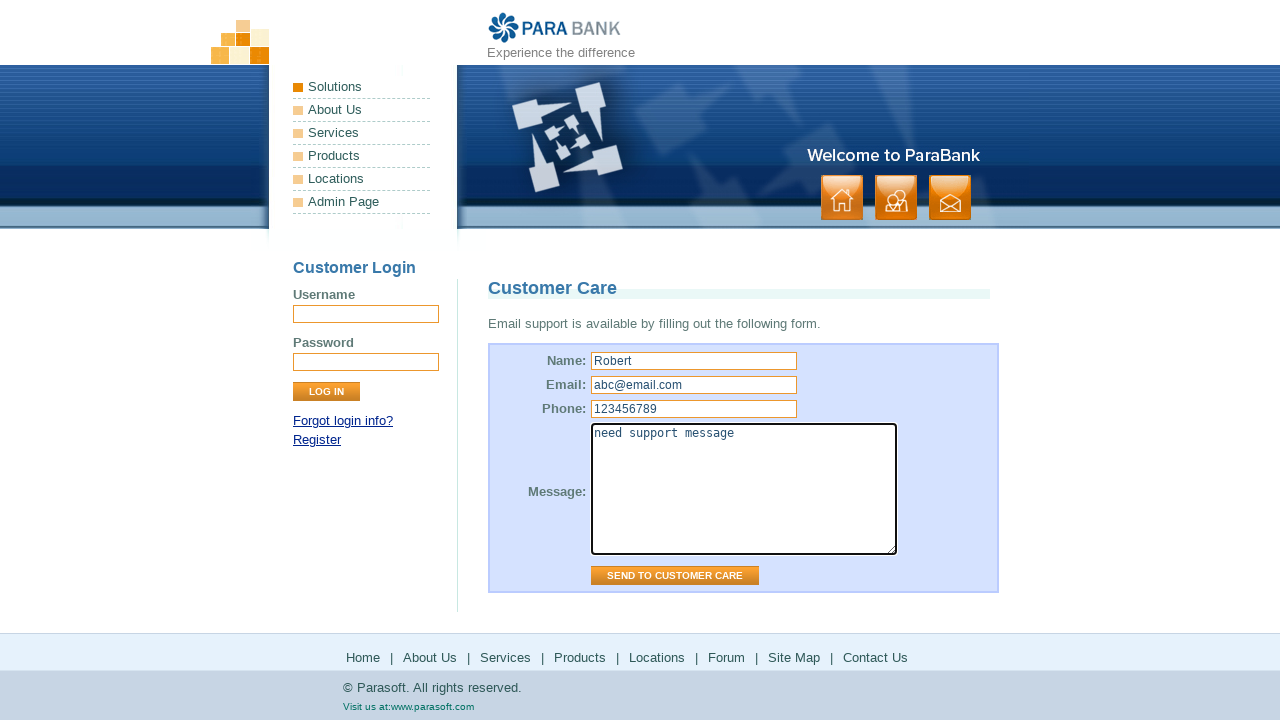

Clicked 'Send to Customer Care' button to submit form at (675, 576) on input[value="Send to Customer Care"]
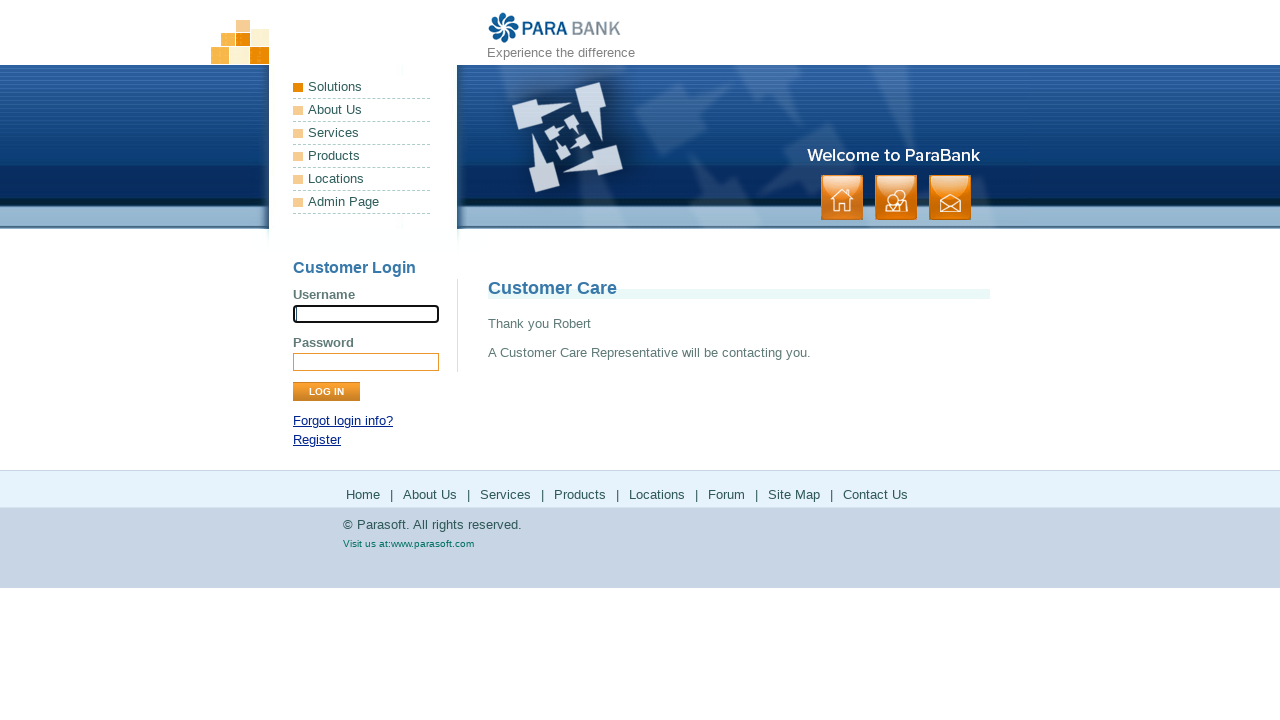

Thank you message displayed after successful form submission
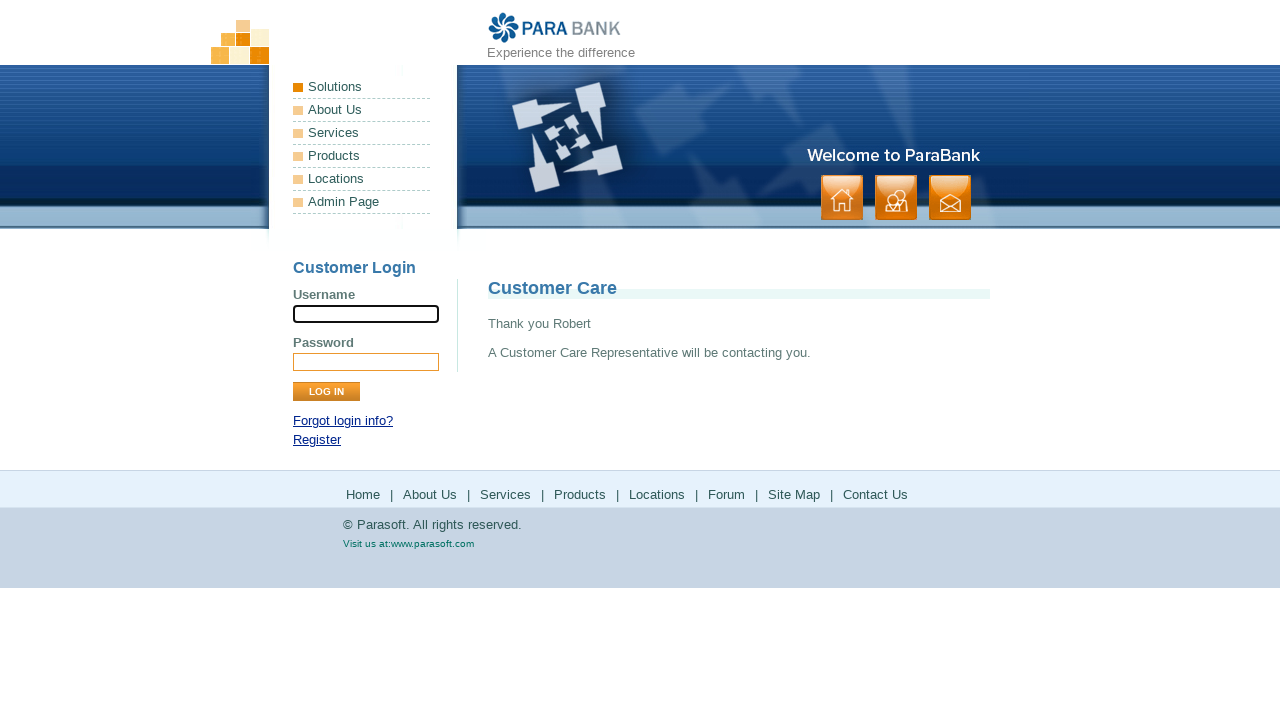

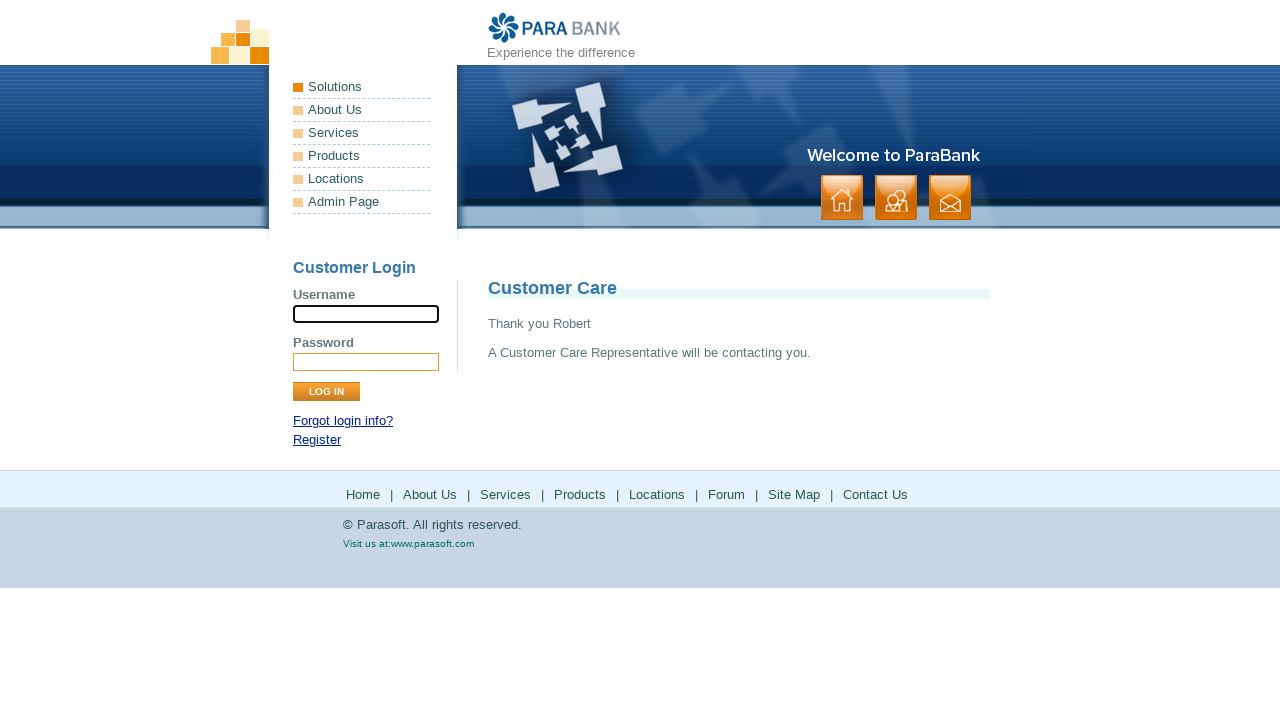